Tests navigating to Browse Languages > M and verifying MySQL is the last element in the table

Starting URL: http://www.99-bottles-of-beer.net/

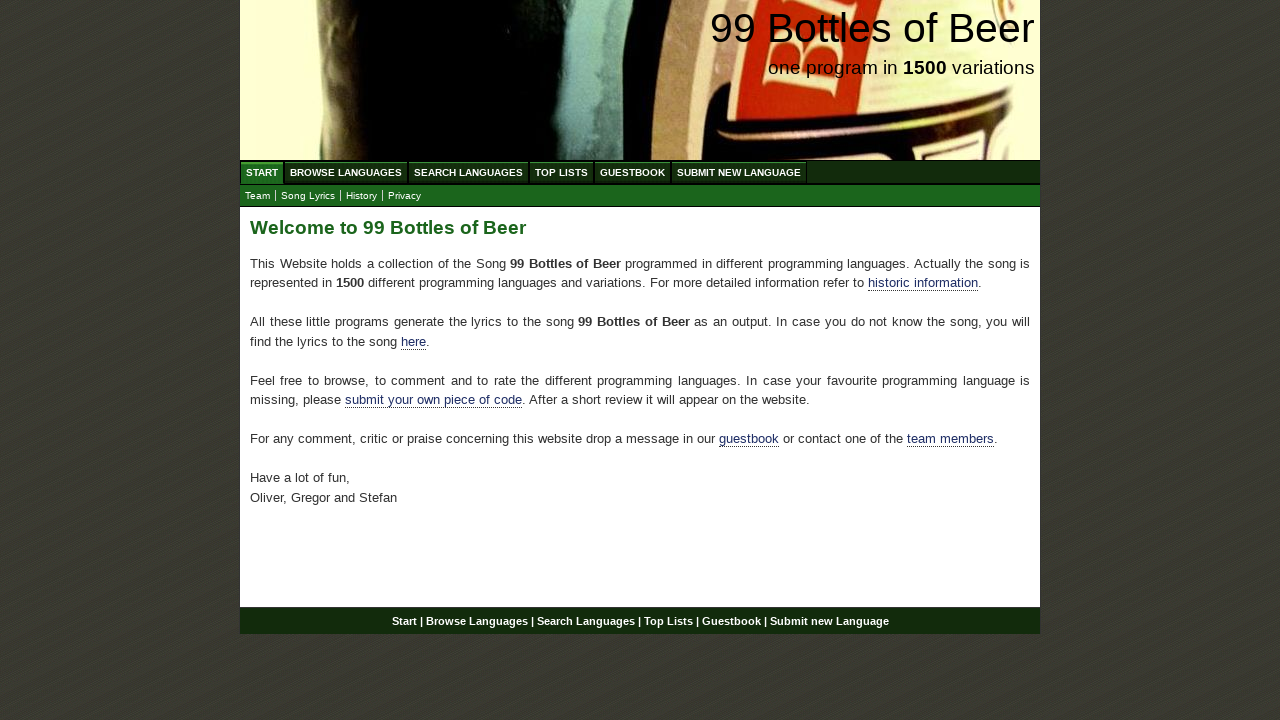

Clicked 'Browse Languages' link at (346, 172) on xpath=//a[text()='Browse Languages']
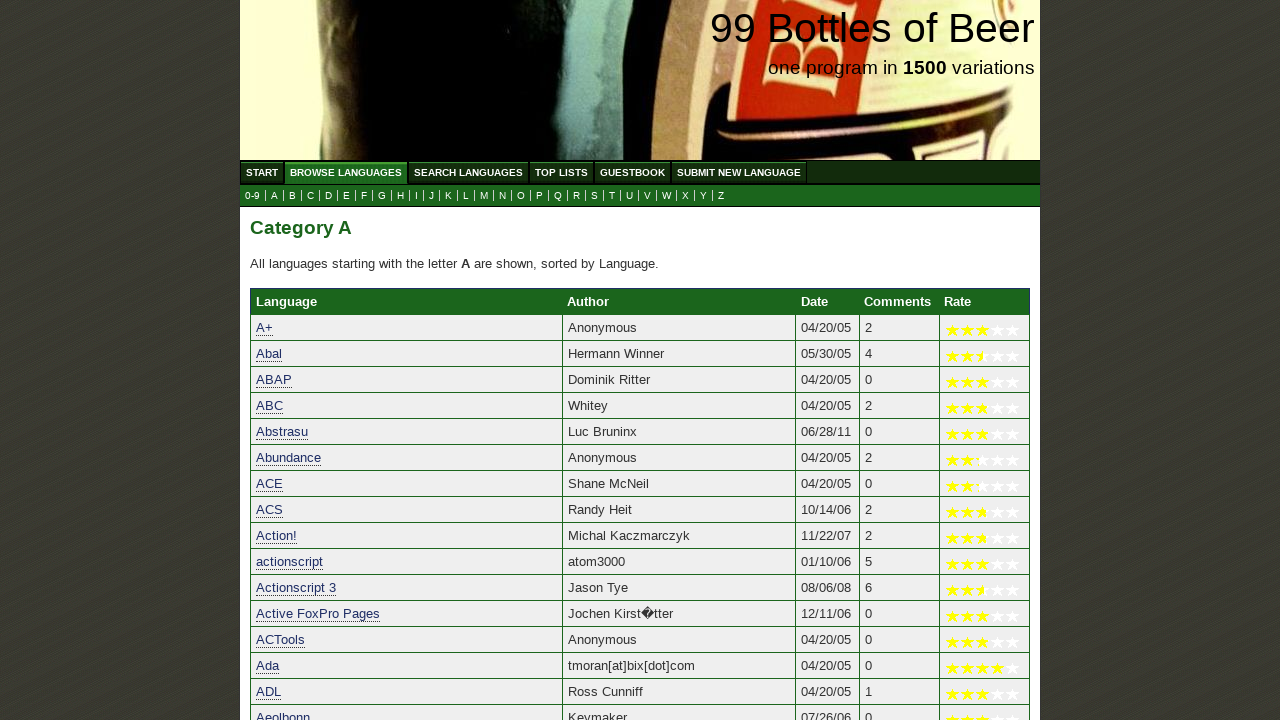

Clicked 'M' submenu to filter languages starting with M at (484, 196) on xpath=//a[text()='M']
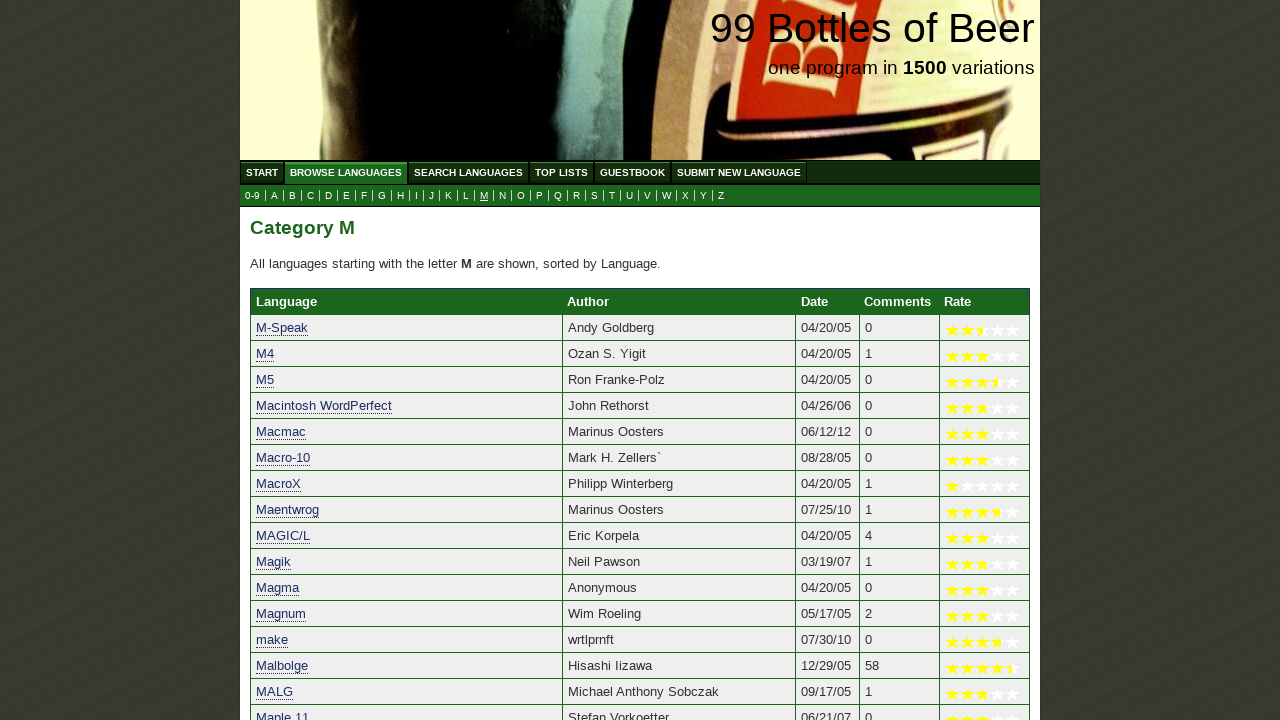

Located last table row element
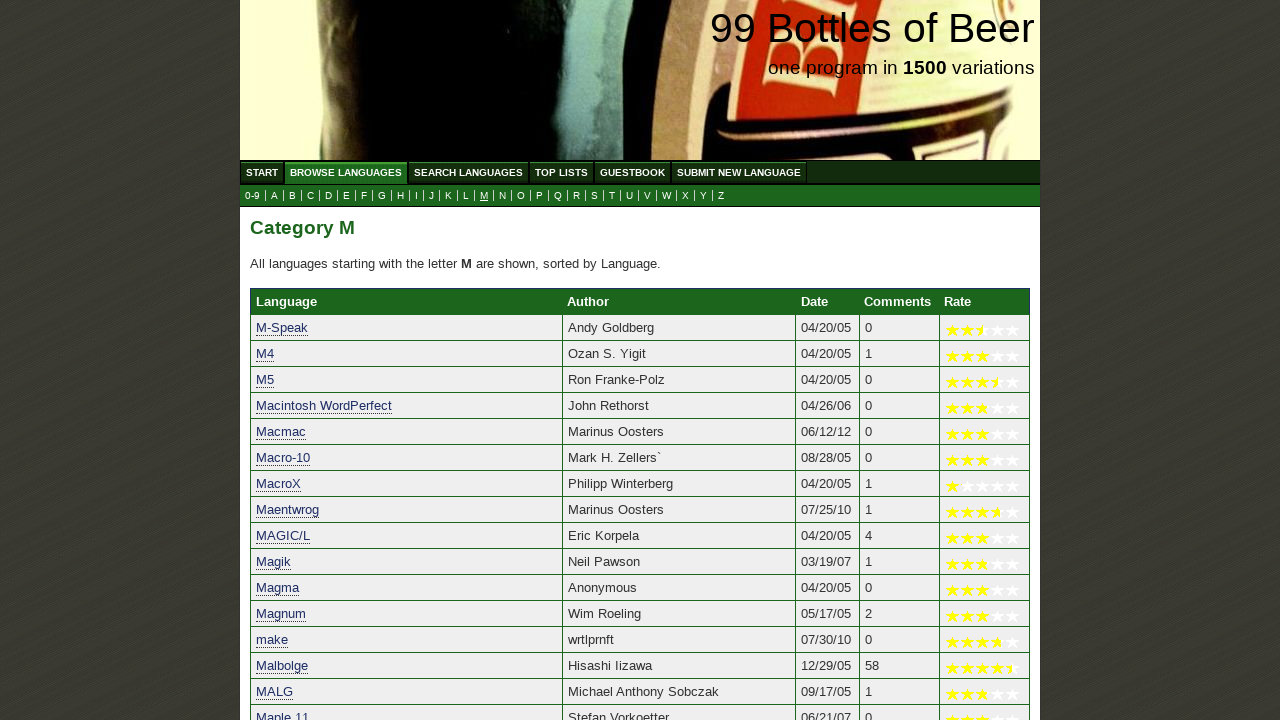

Waited for last table row to be visible
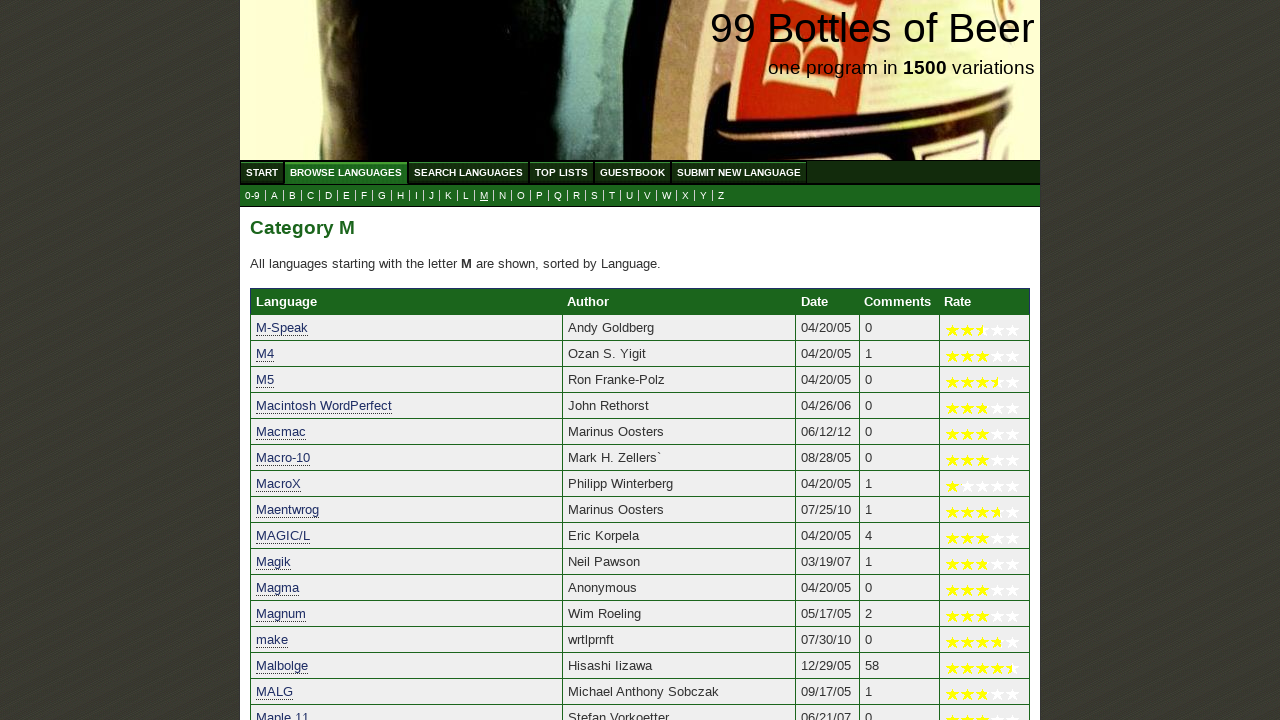

Verified that 'MySQL' is the last element in the table
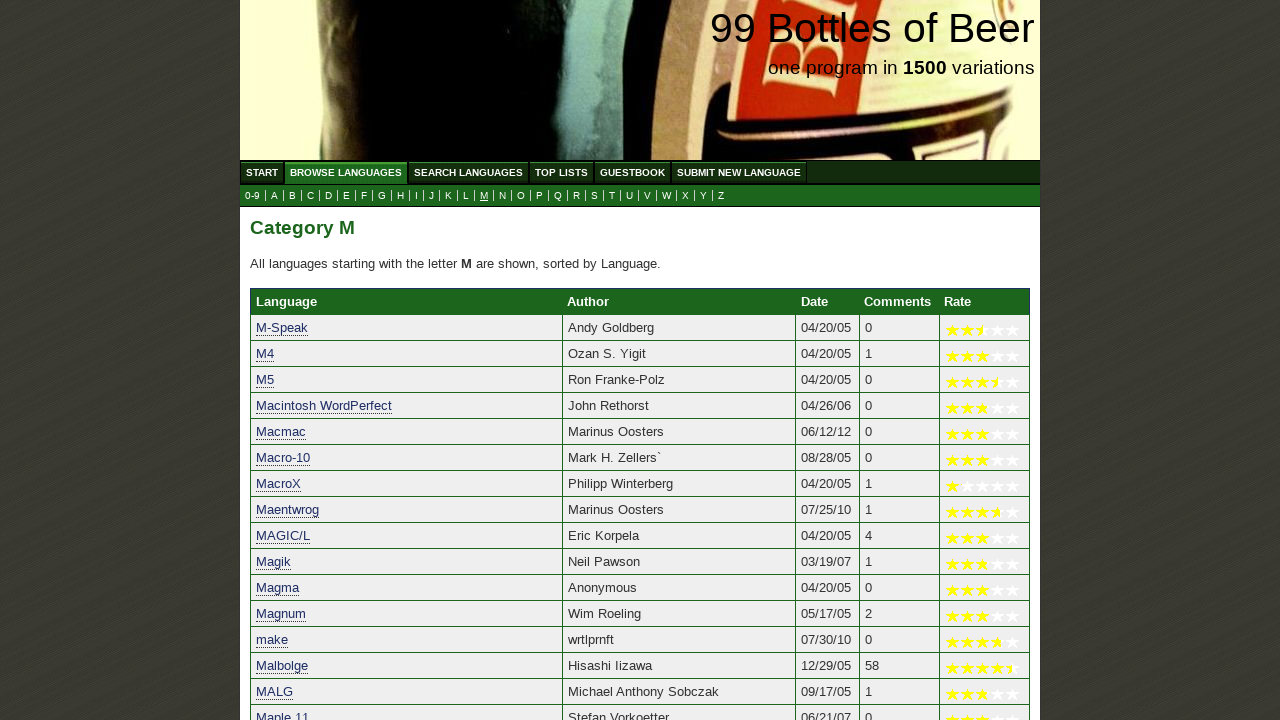

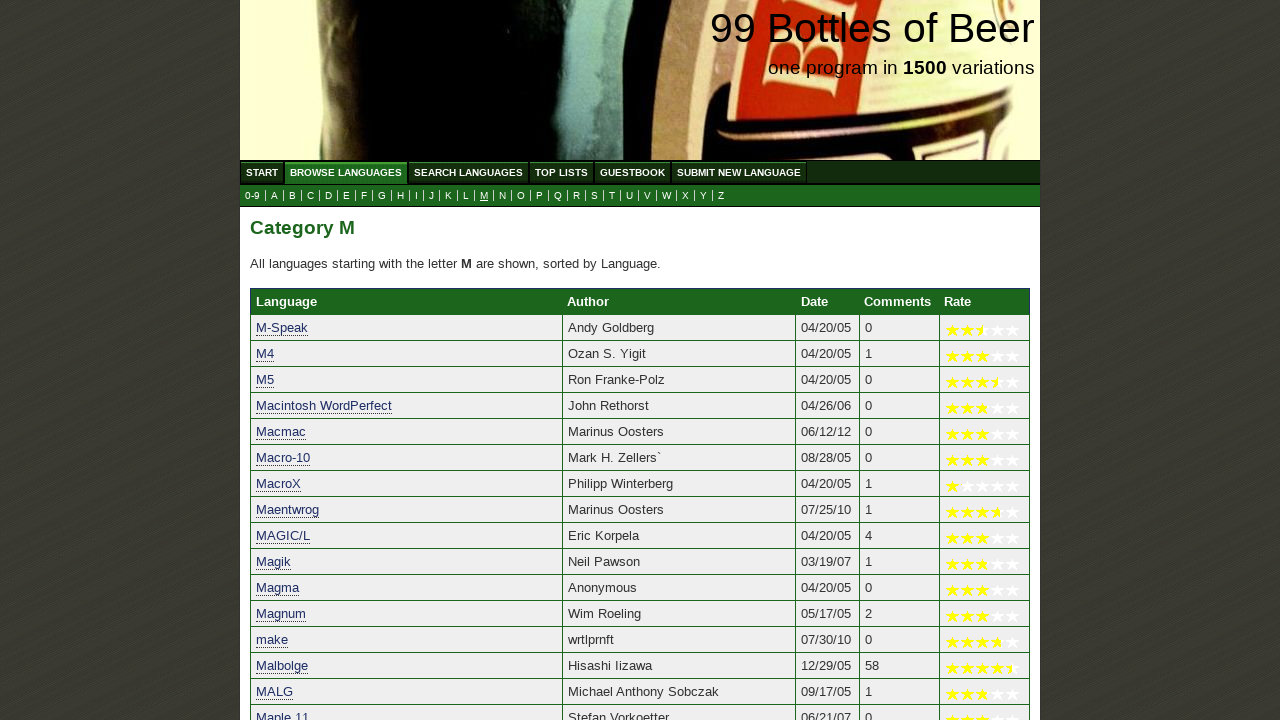